Tests the jQuery UI datepicker widget by clicking the input field to open the calendar and selecting a specific date (30th) from the calendar grid.

Starting URL: https://jqueryui.com/datepicker/

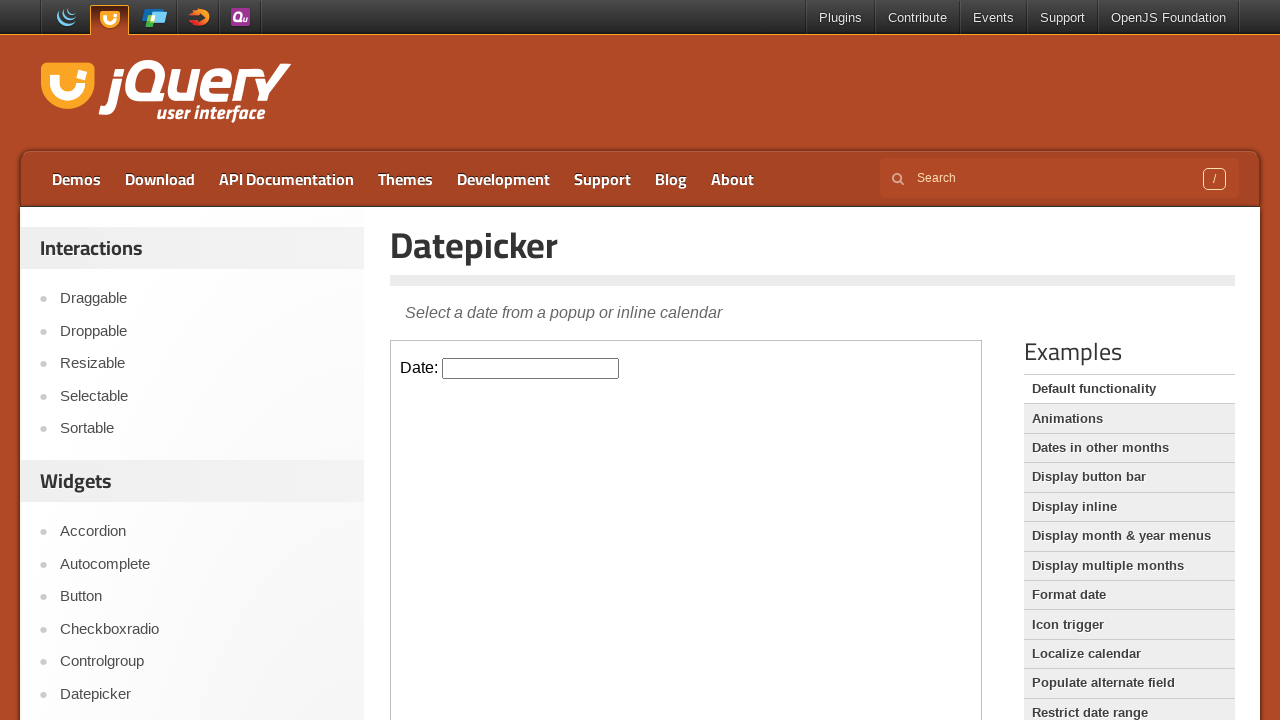

Located the demo iframe containing the datepicker
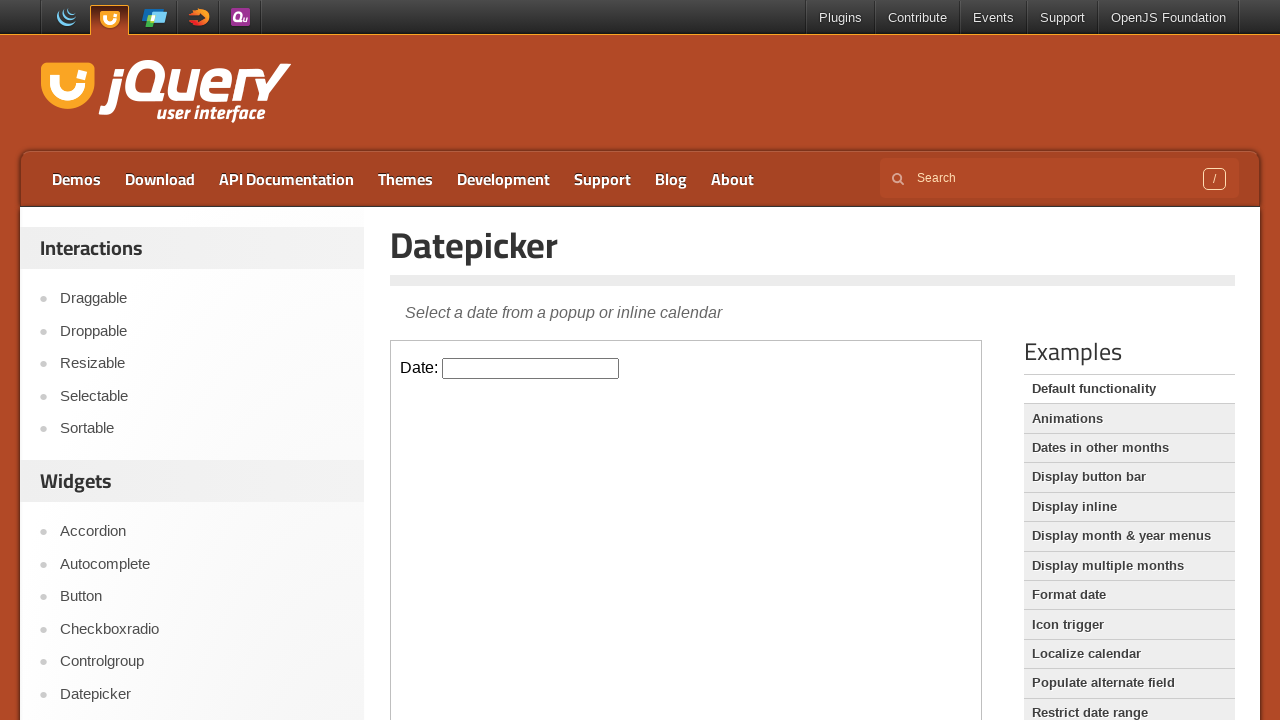

Clicked the datepicker input field to open the calendar at (531, 368) on iframe.demo-frame >> internal:control=enter-frame >> #datepicker
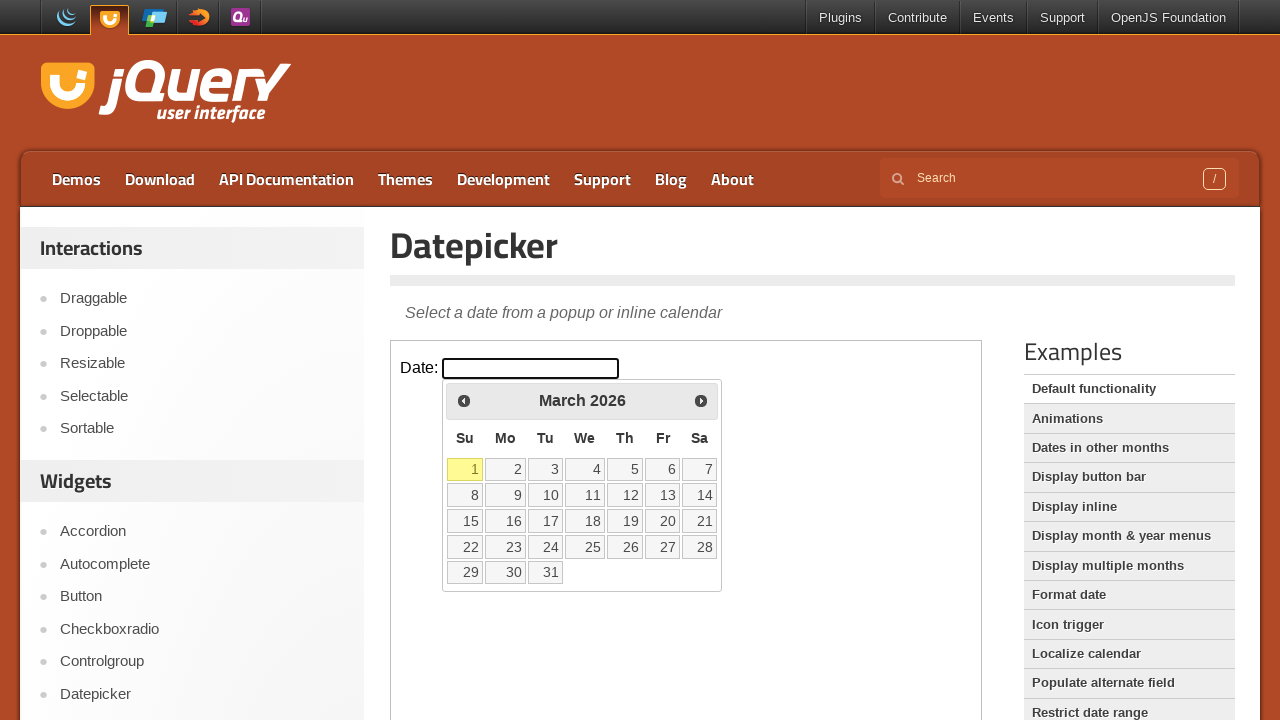

Located all calendar date cells
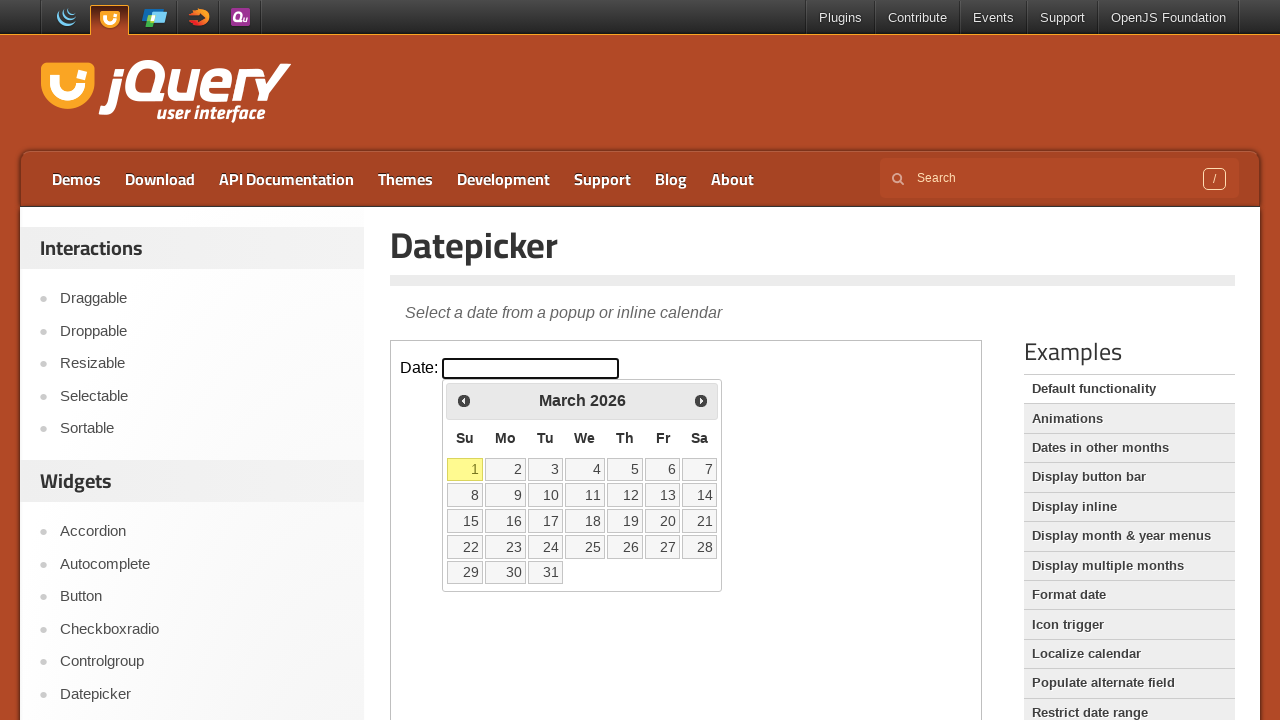

Found 35 calendar cells
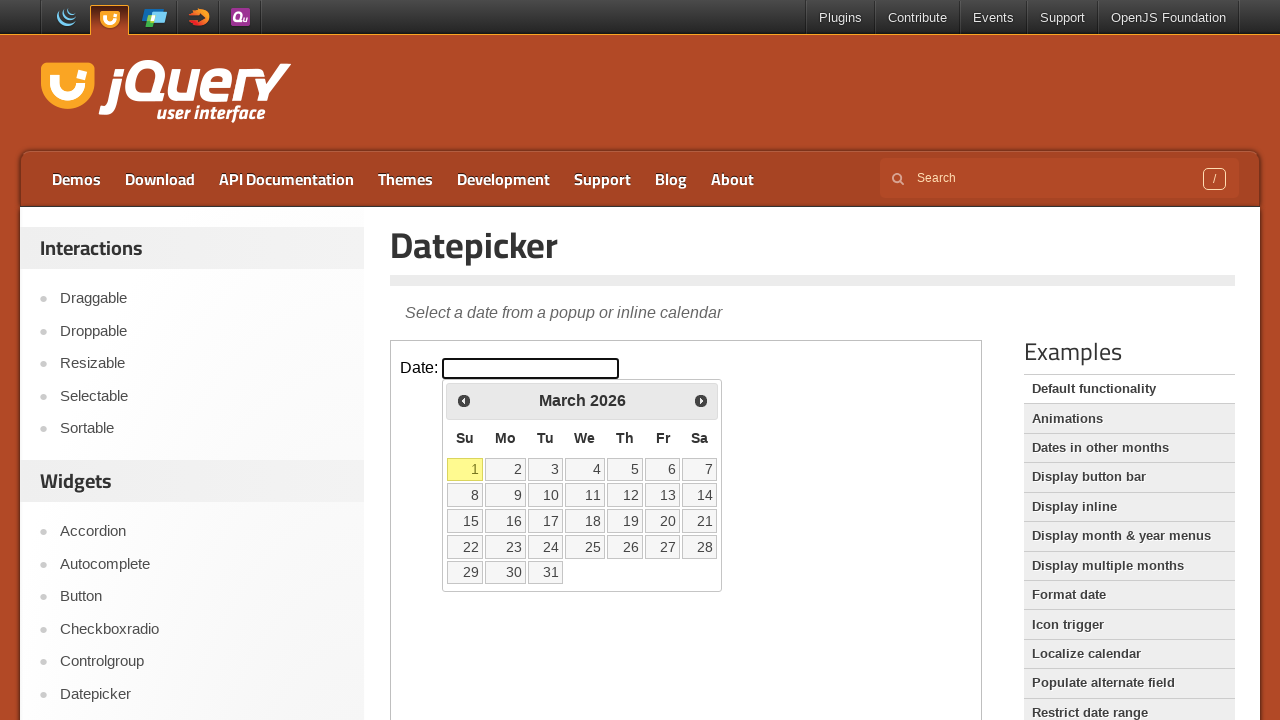

Clicked the 30th date in the calendar at (506, 572) on iframe.demo-frame >> internal:control=enter-frame >> table.ui-datepicker-calenda
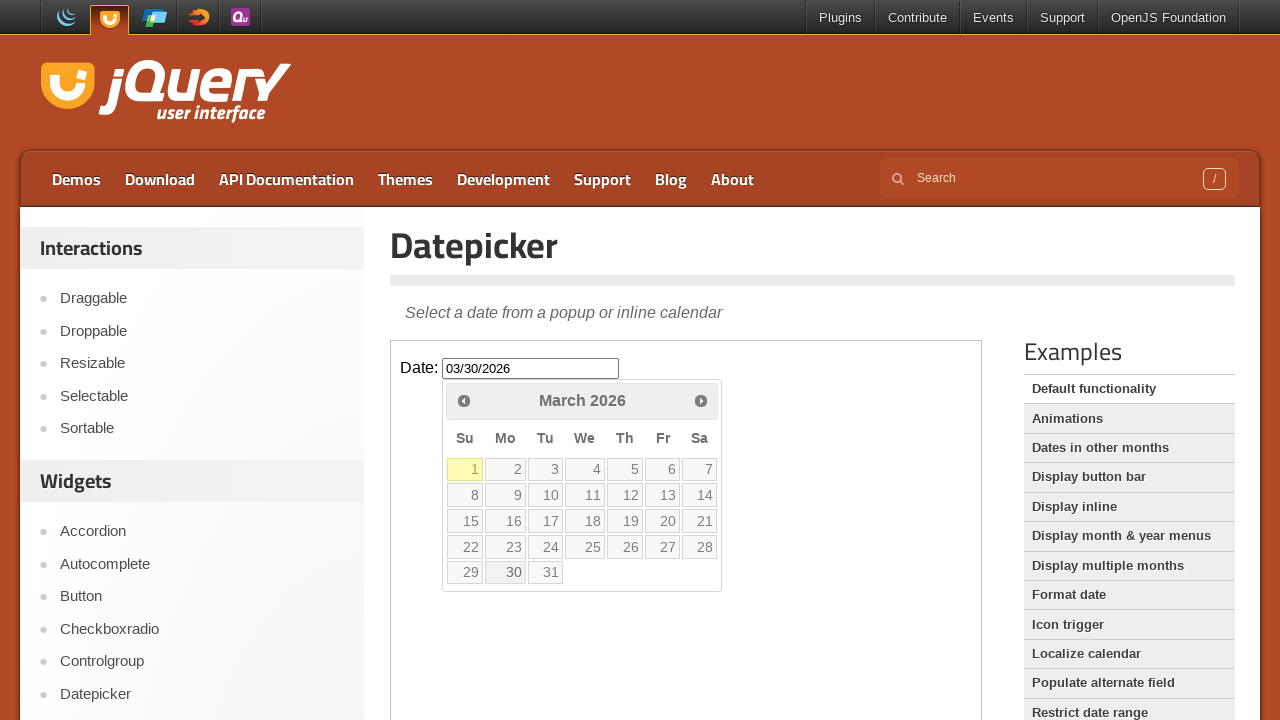

Waited for date selection to complete
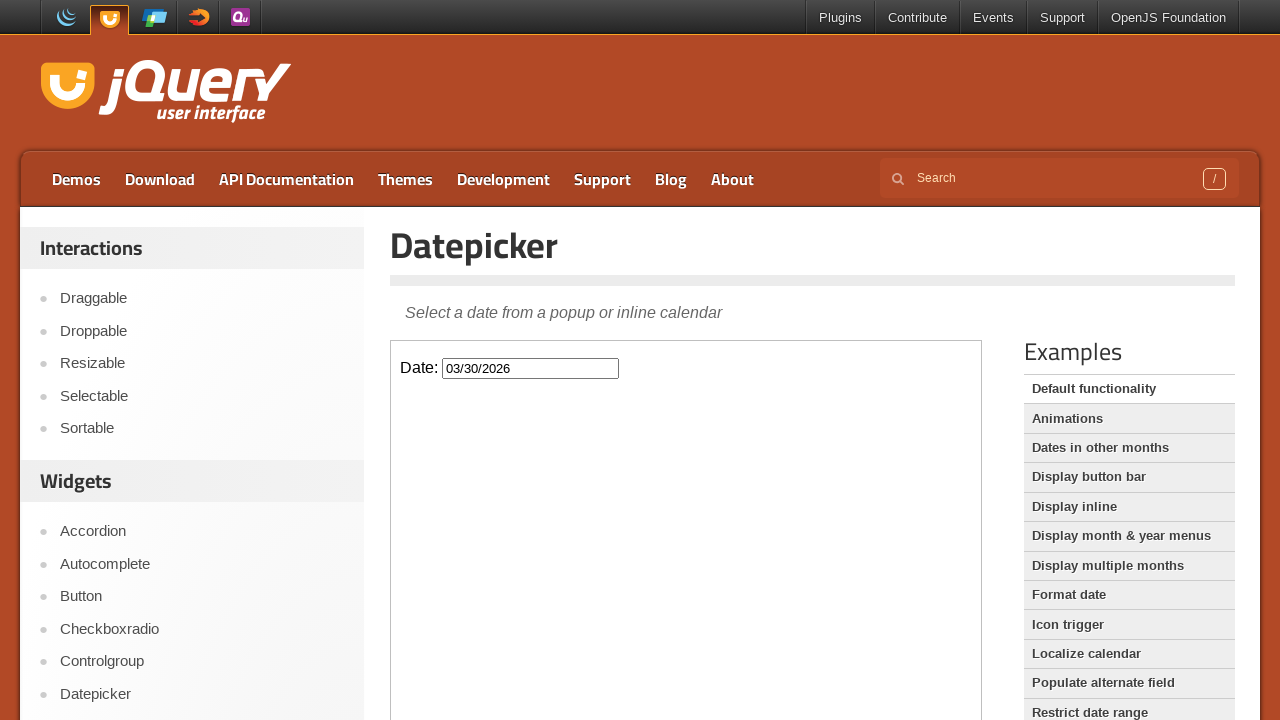

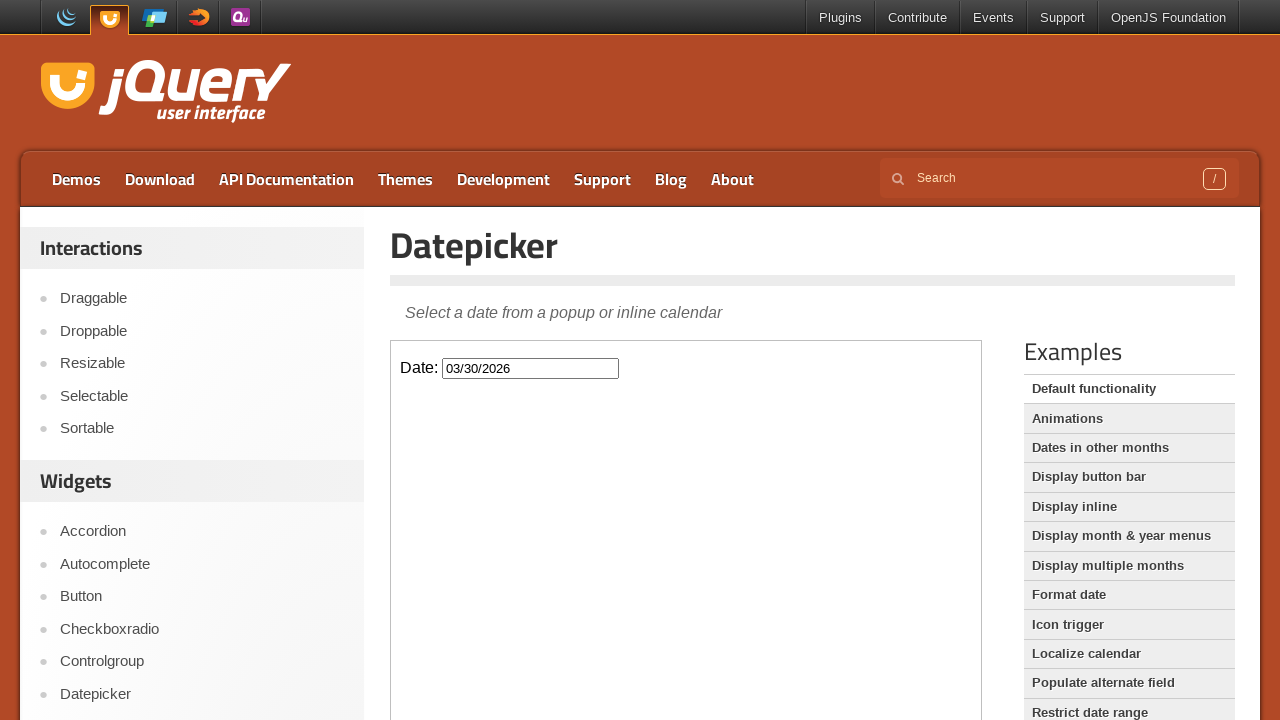